Tests the TodoMVC React application by adding a todo item, verifying it was added, and checking the item count shows 1 item.

Starting URL: https://todomvc.com/

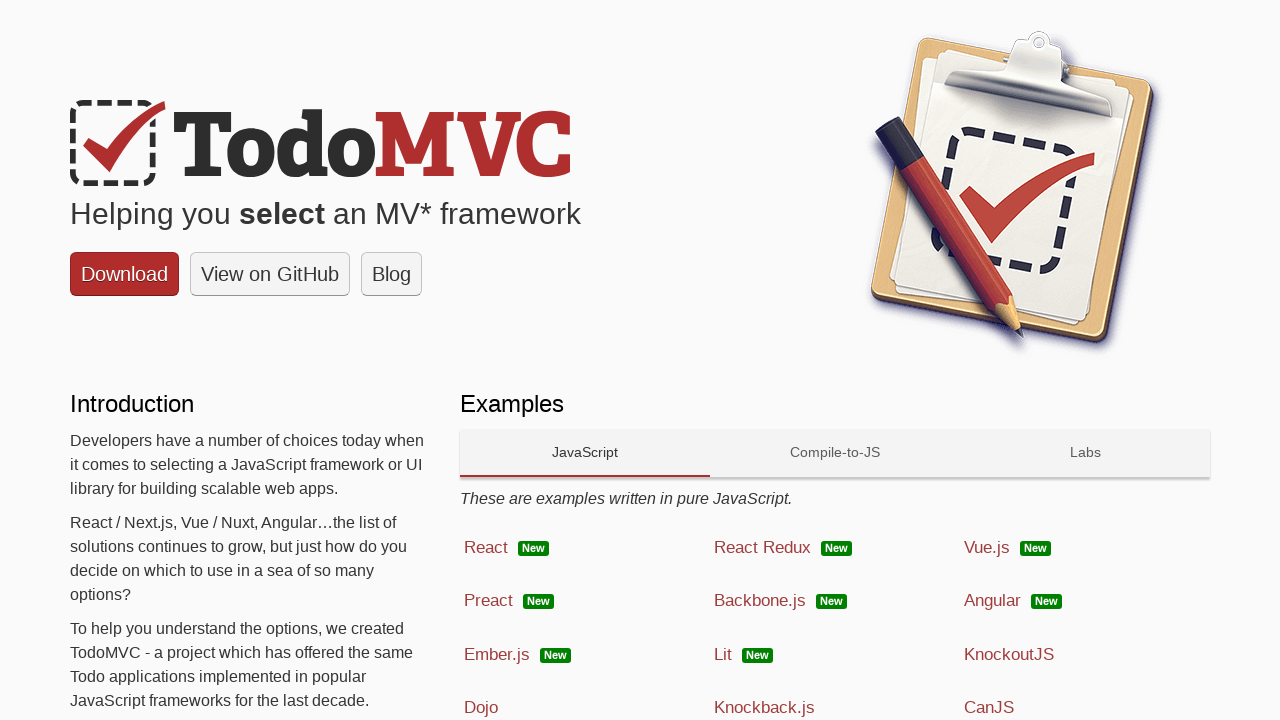

Clicked React link to navigate to React TodoMVC app at (585, 548) on a:has-text('React')
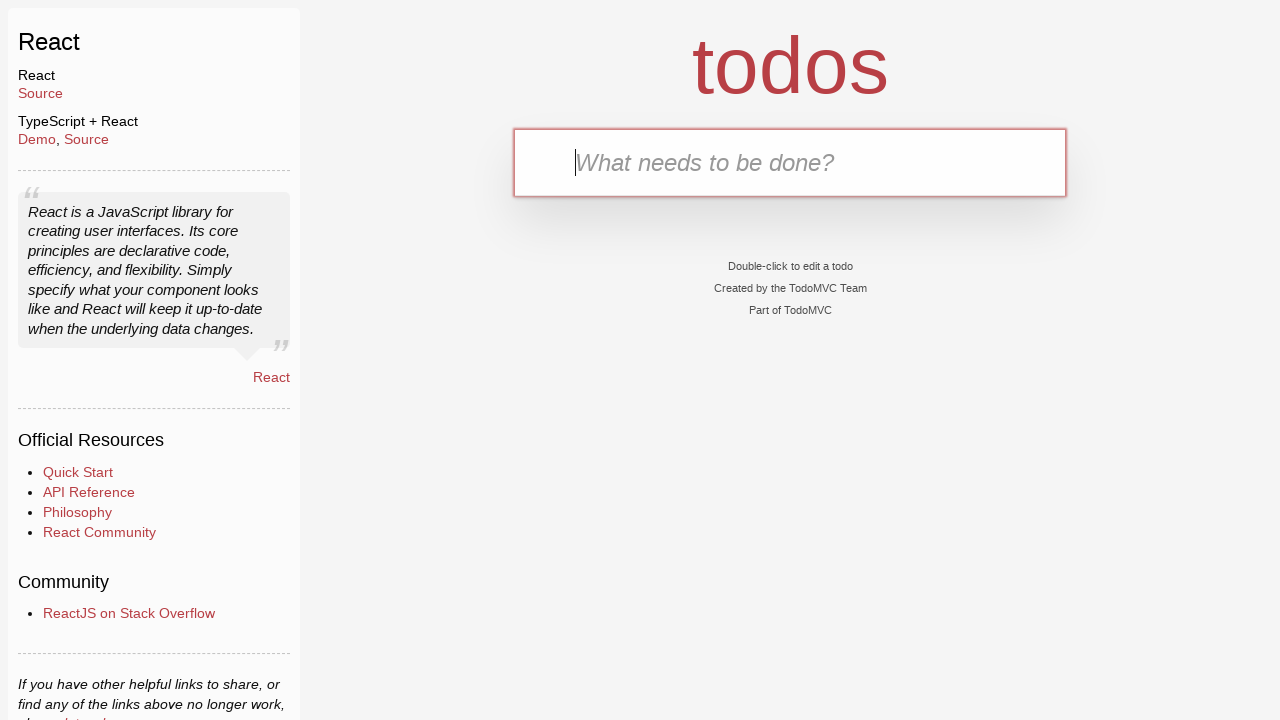

Todo input field loaded
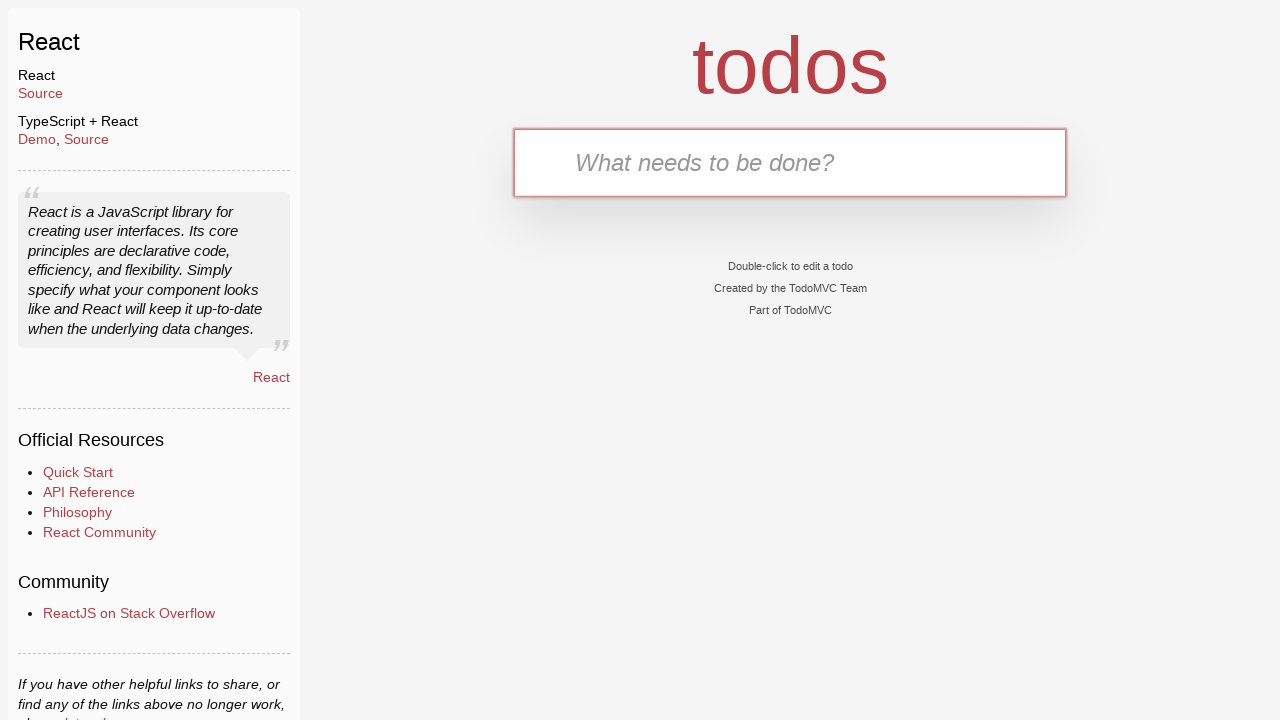

Filled todo input with 'Wash Car' on .new-todo
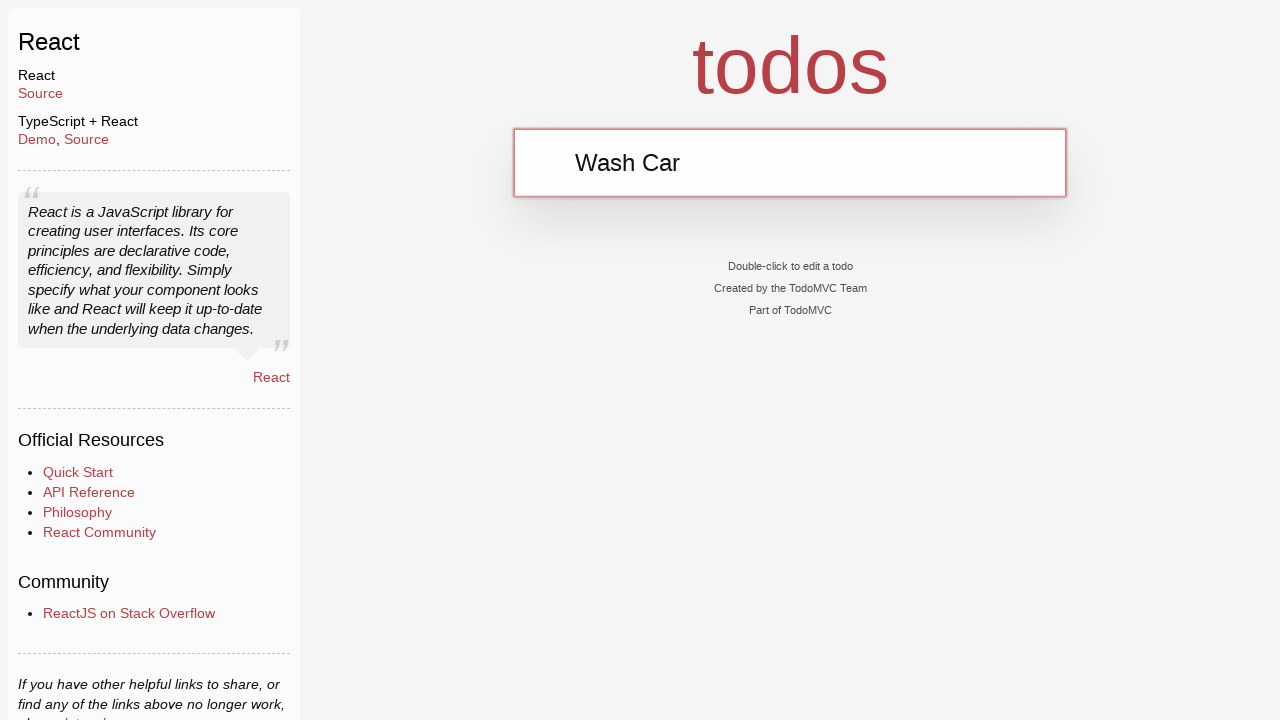

Pressed Enter to submit the todo item on .new-todo
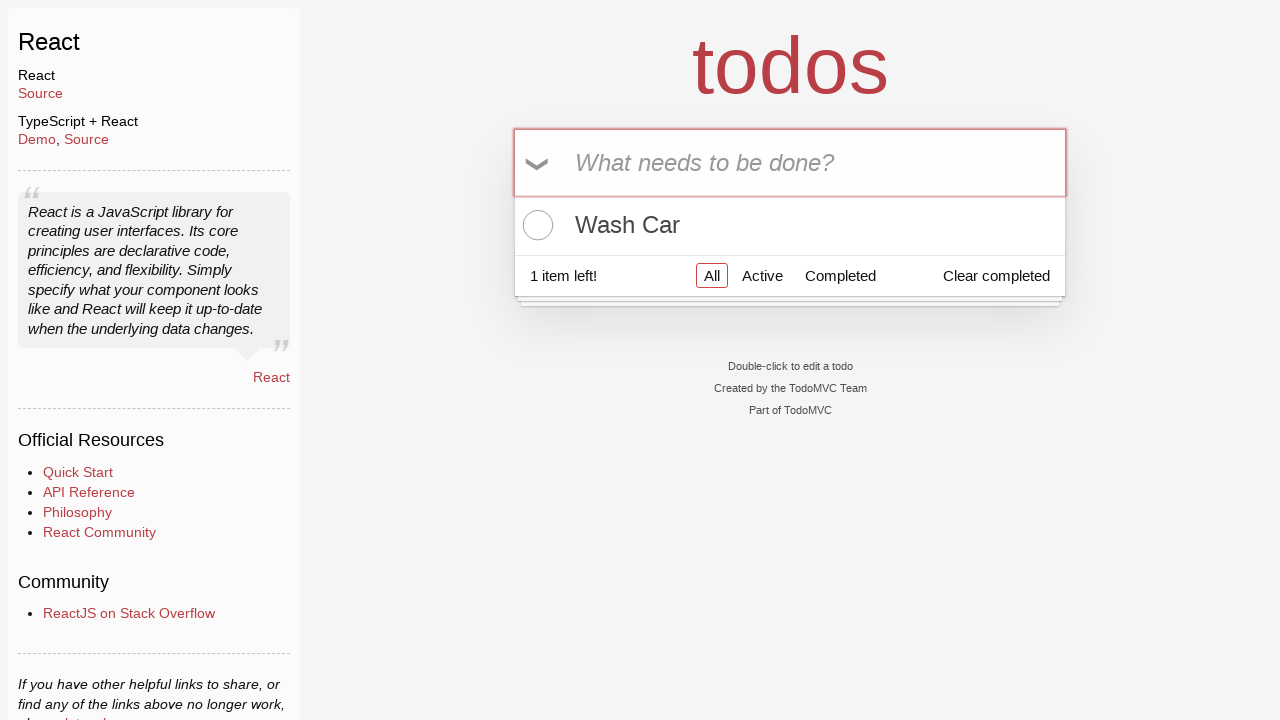

Verified 'Wash Car' todo item appears in the todo list
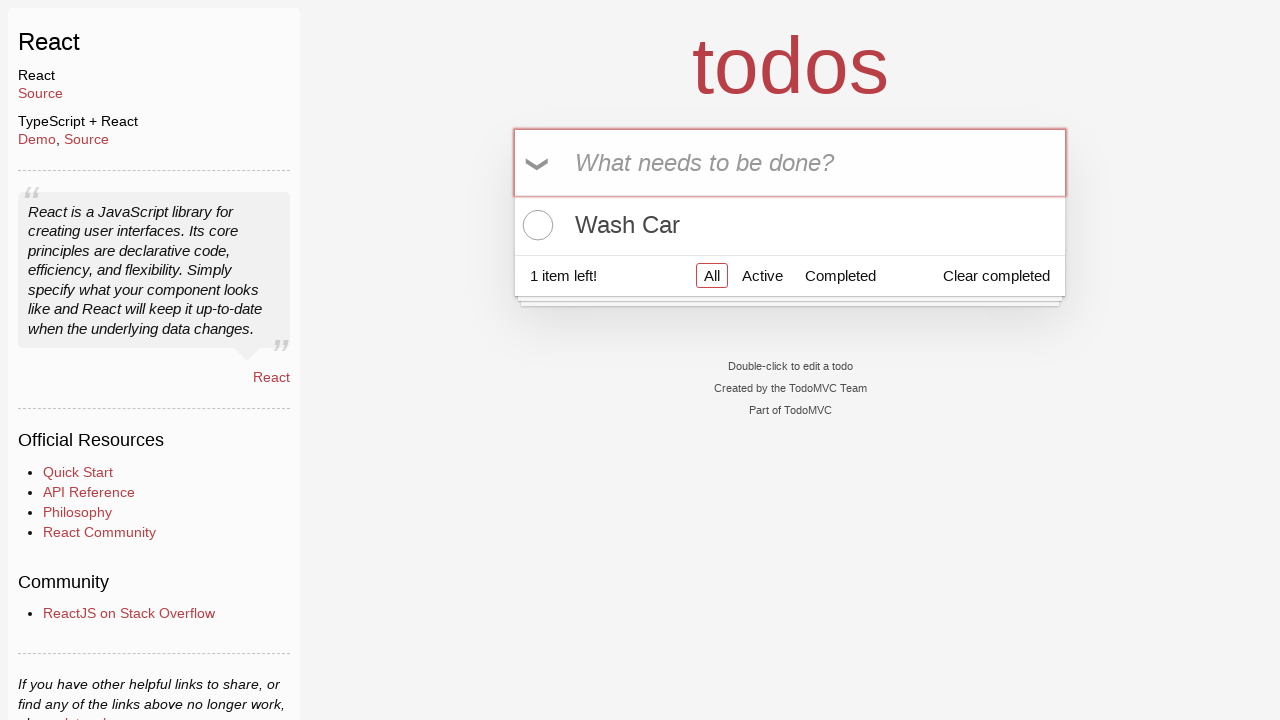

Verified todo count shows 1 item
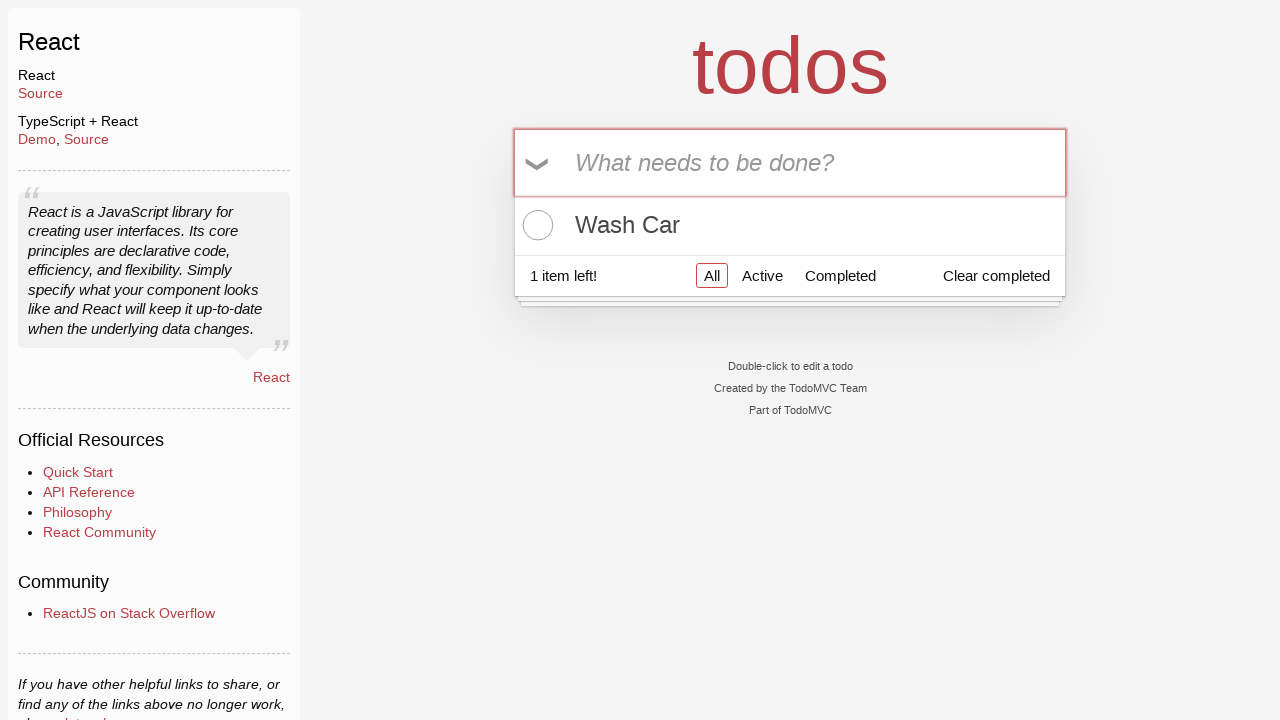

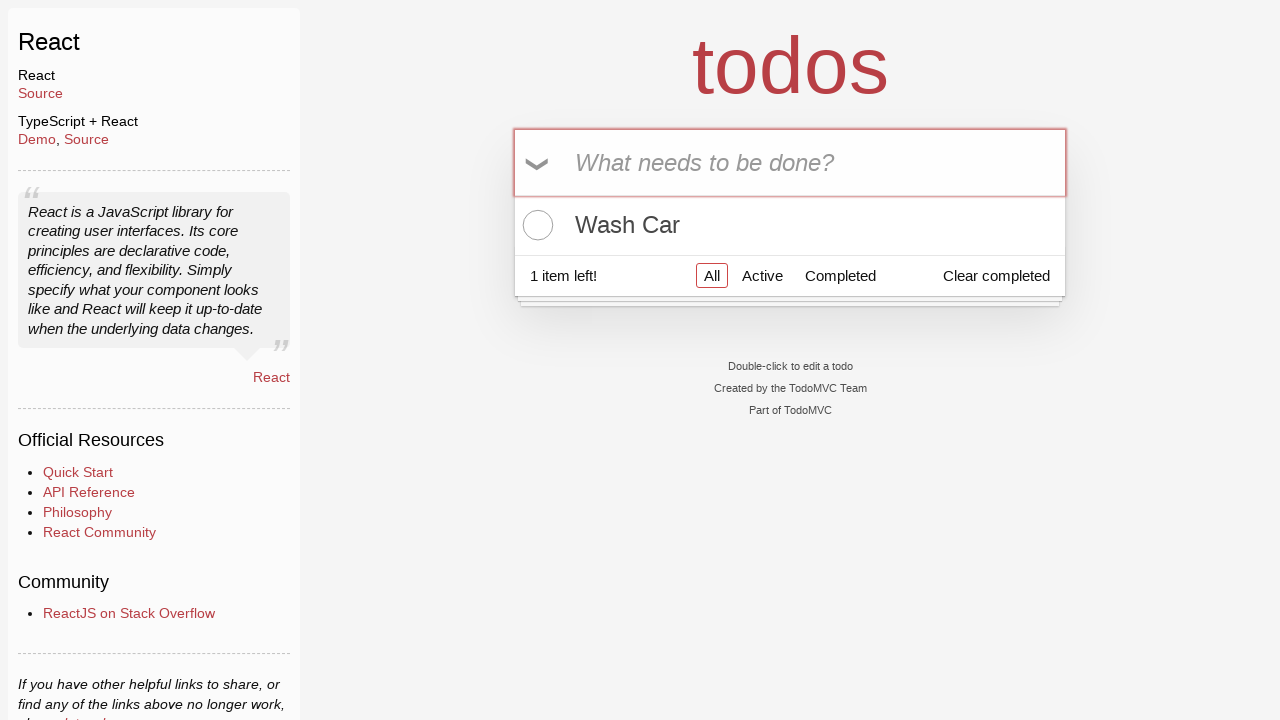